Tests weather app search functionality by entering a city name with CA (Canada) country code, submitting the search, and verifying that weather data is displayed.

Starting URL: https://tenforben.github.io/FPL/vannilaWeatherApp/index.html

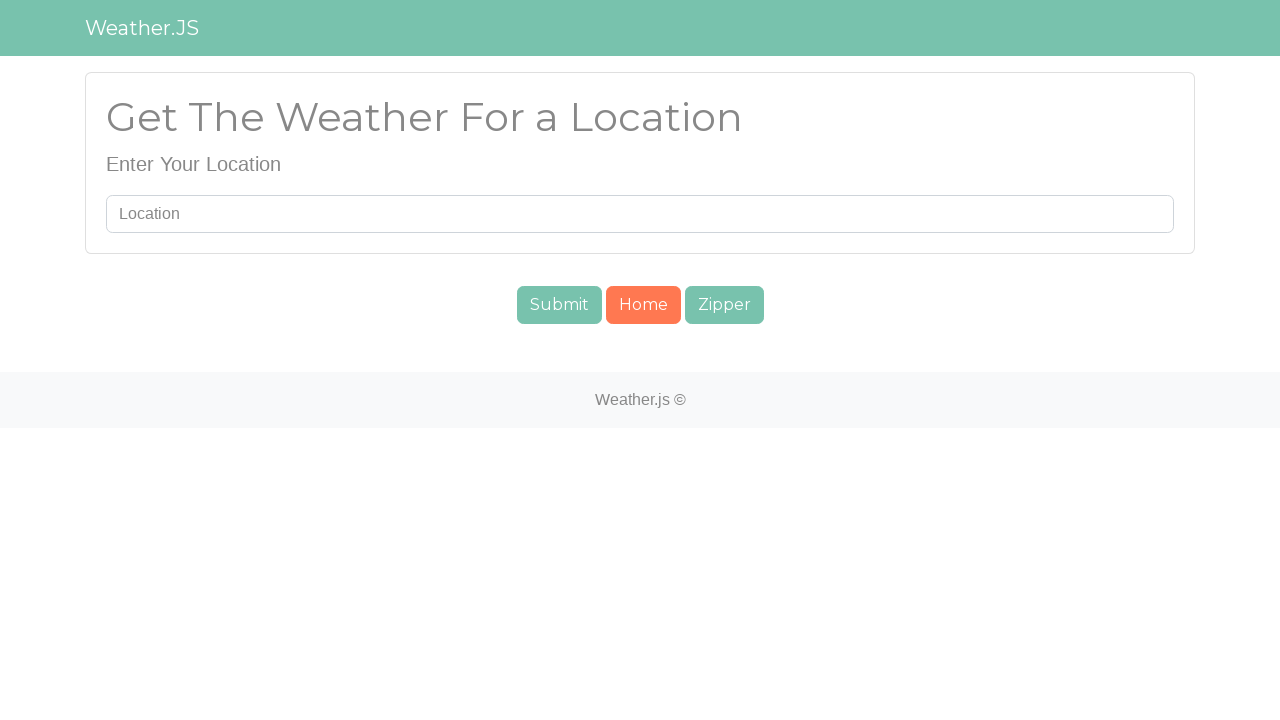

Filled search bar with 'Toronto,CA' on #searchUser
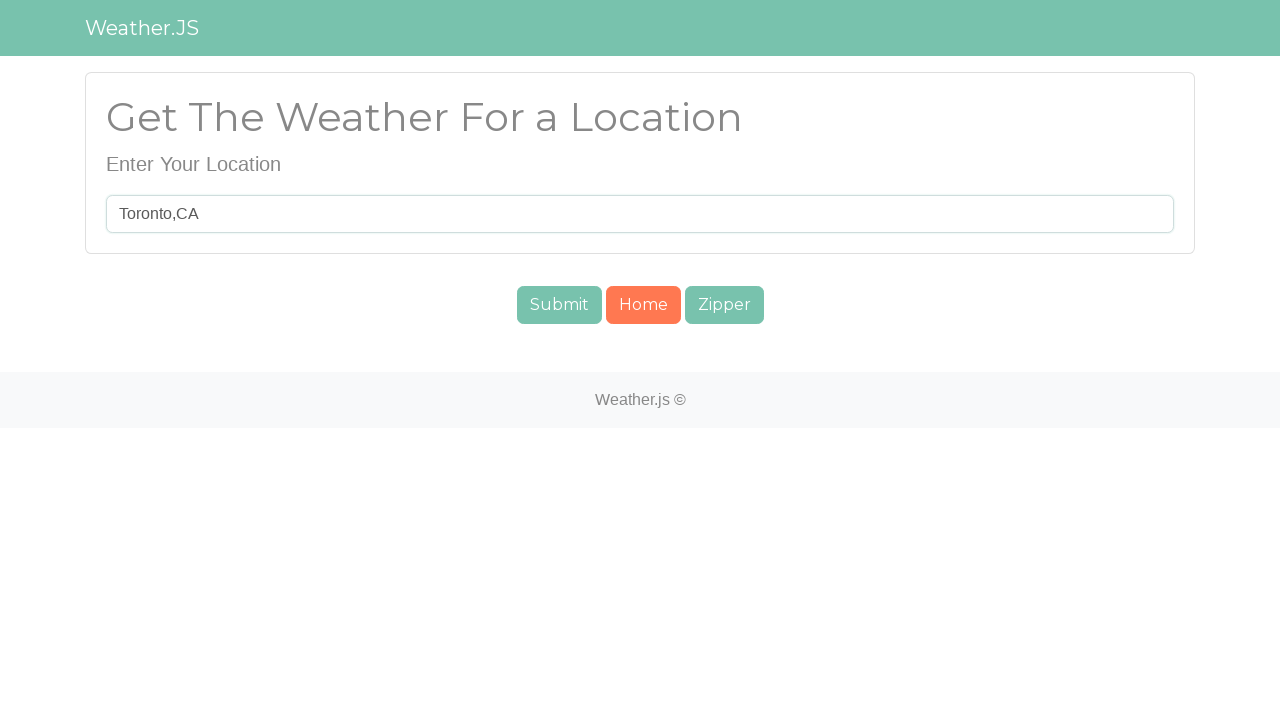

Clicked submit button to search for Toronto, Canada at (559, 305) on #submit
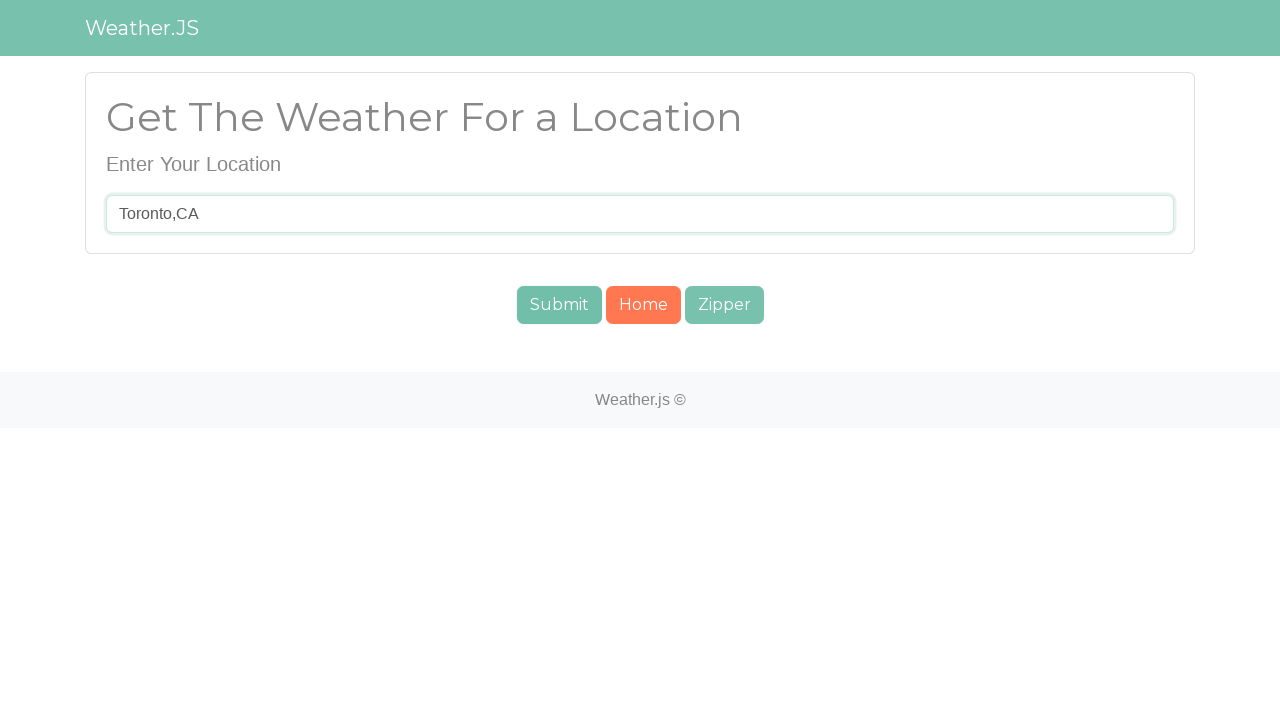

Weather data element #cuwt loaded
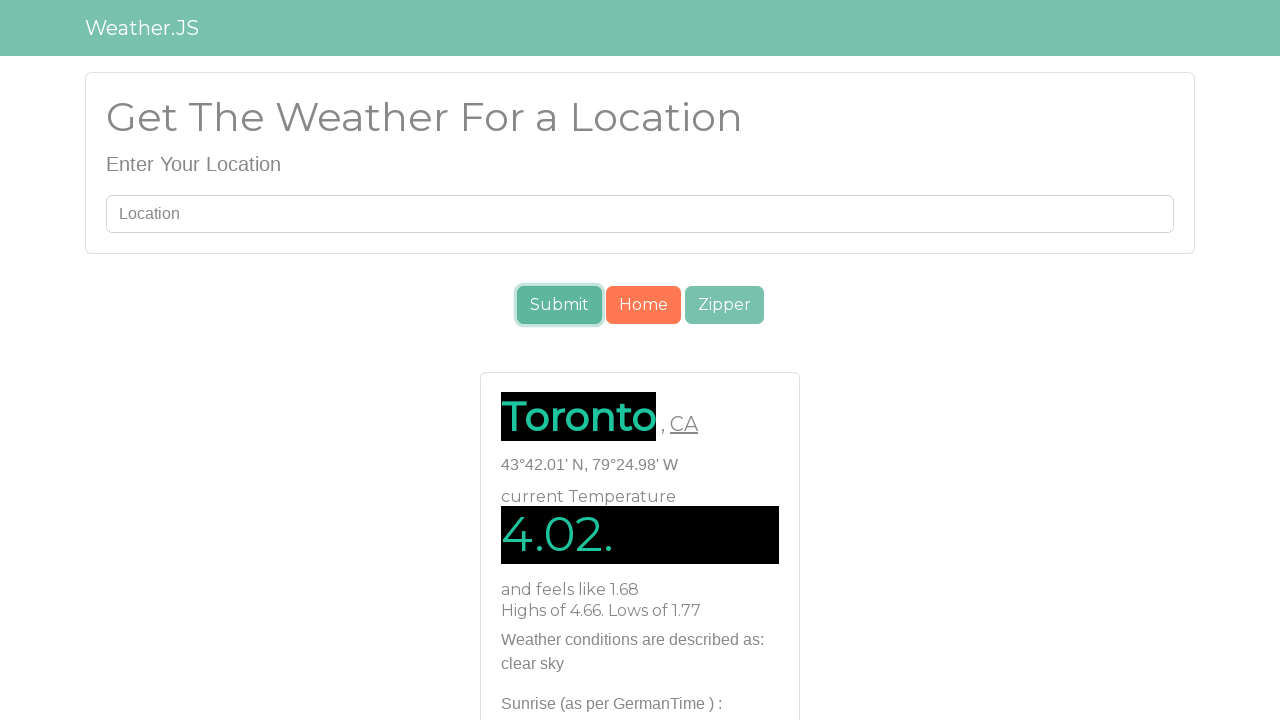

Weather data element #xPat loaded
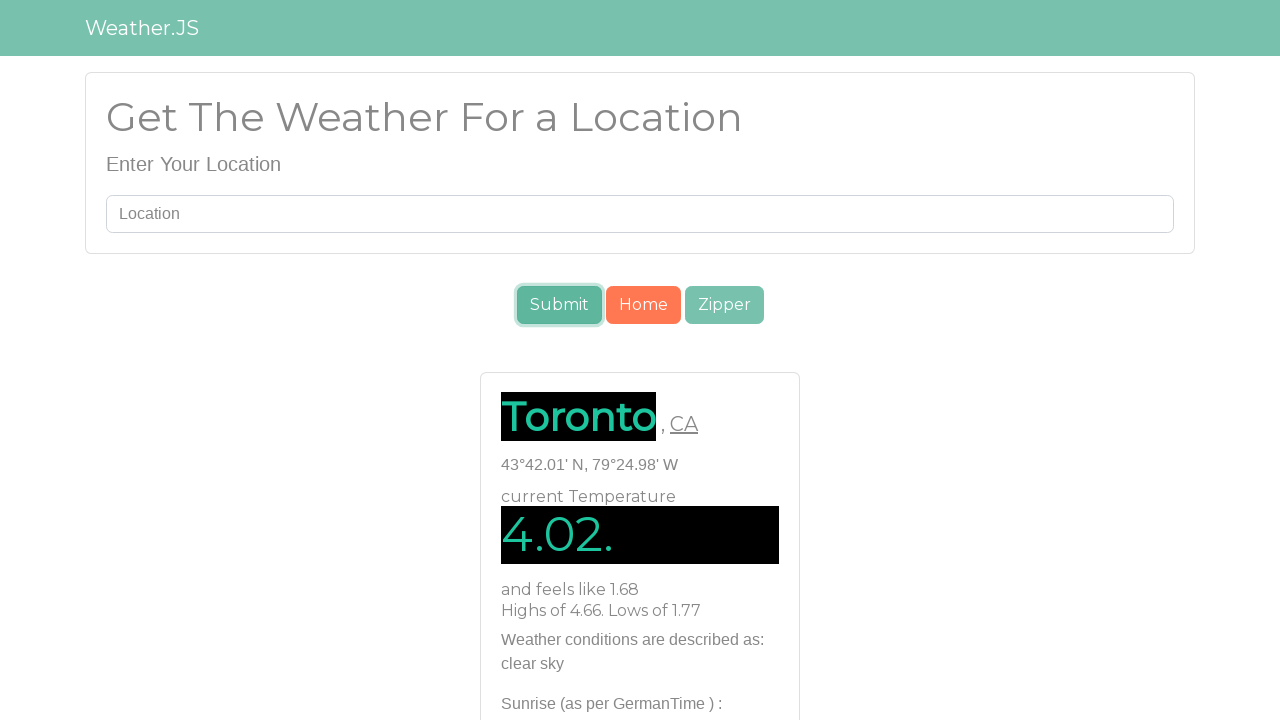

Weather data element #landen loaded - all weather data displayed
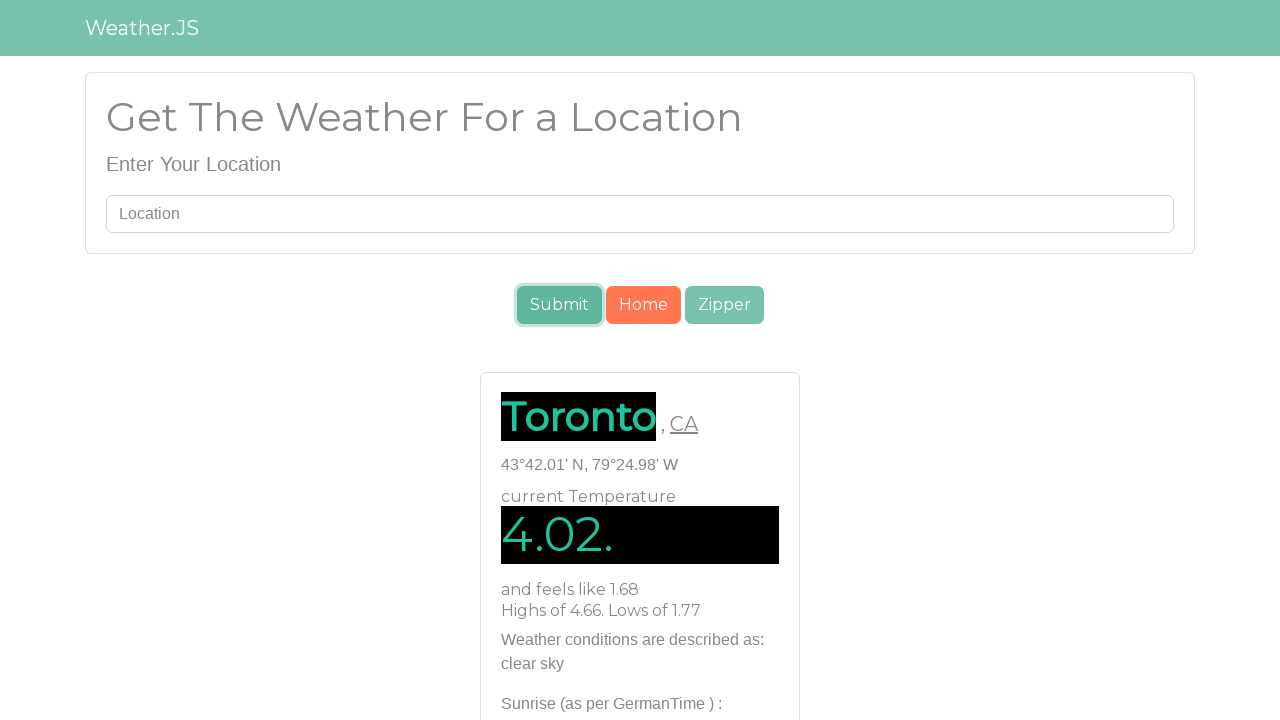

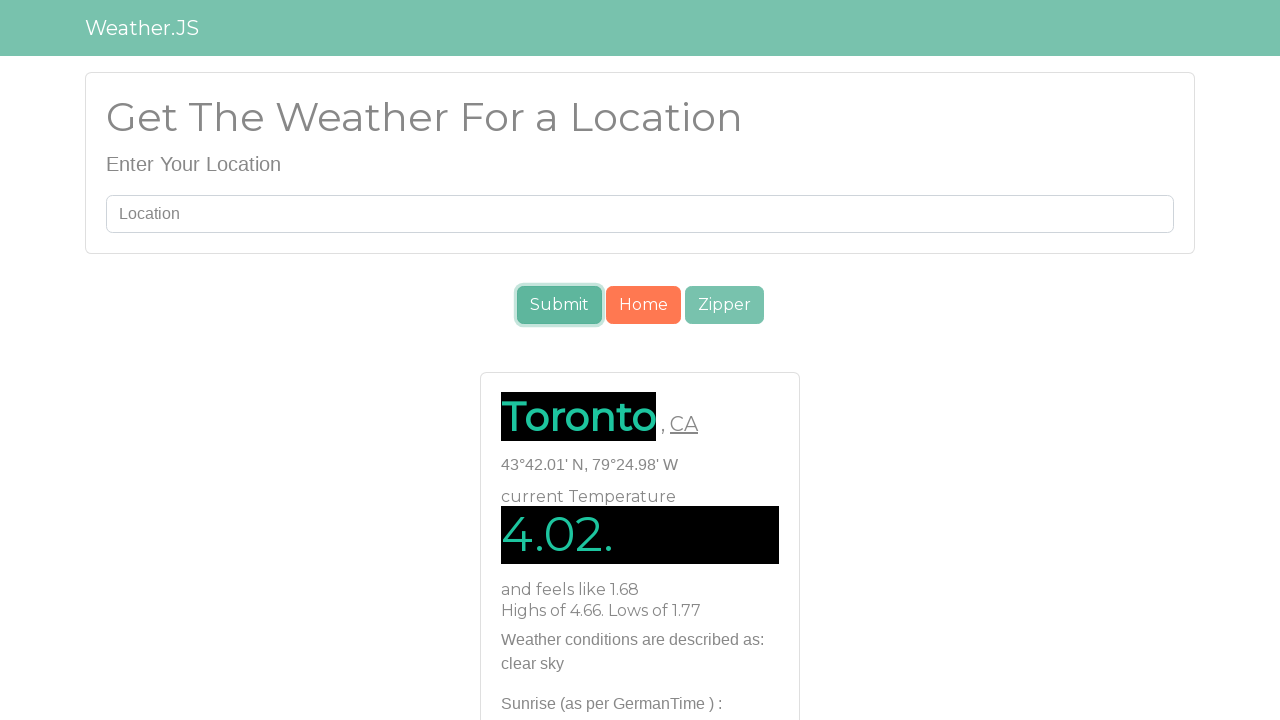